Tests jQuery UI selectable widget by selecting multiple items from a list using Ctrl+Click keyboard and mouse interaction

Starting URL: https://jqueryui.com/selectable/

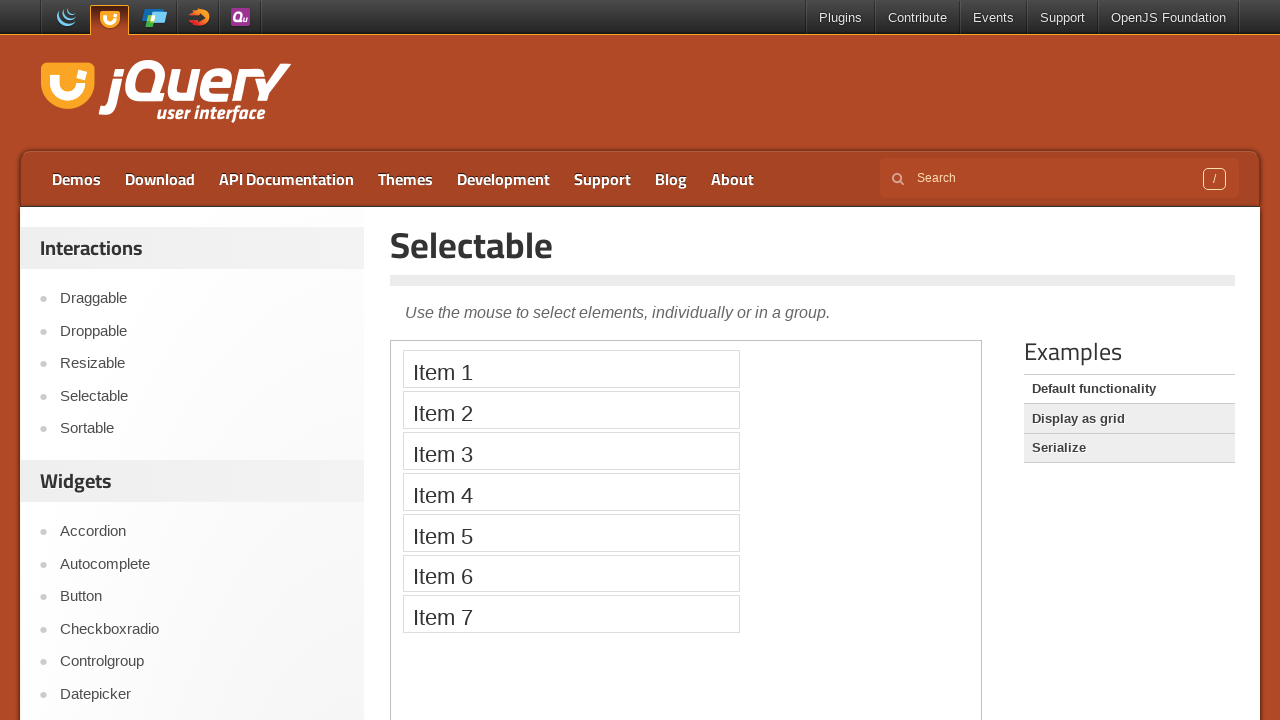

Located iframe containing selectable demo
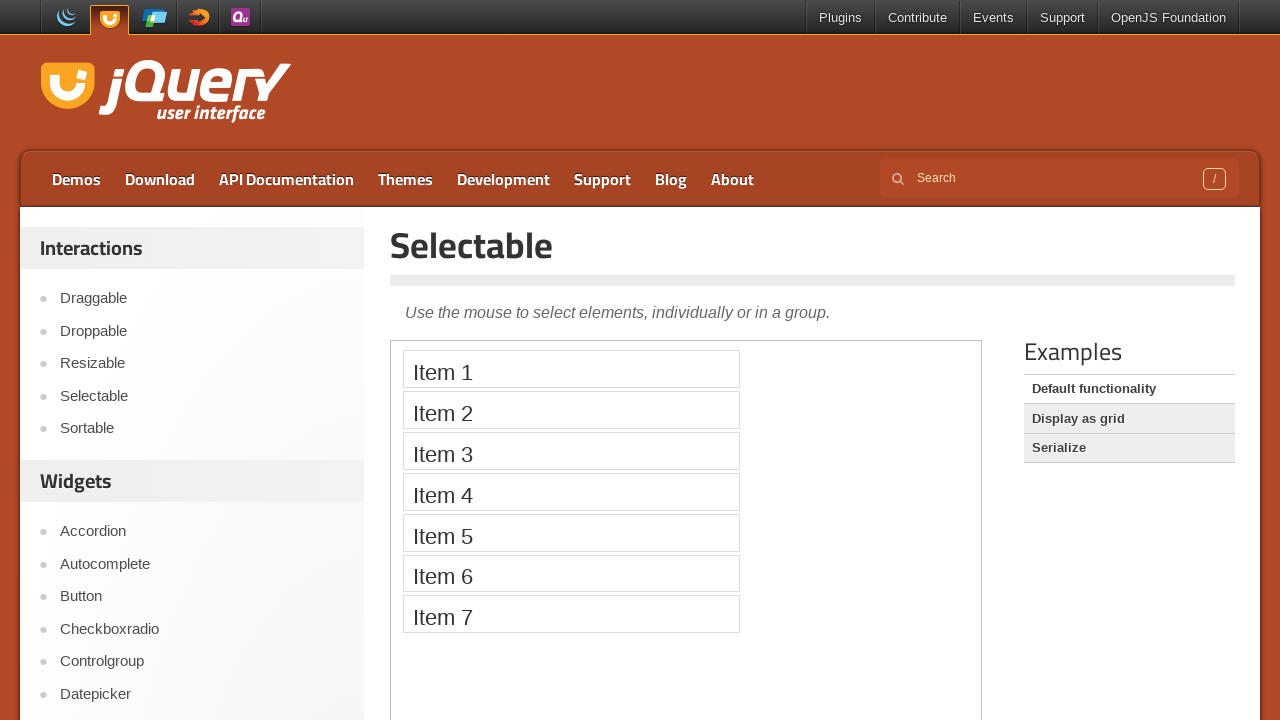

Waited for selectable list to be visible
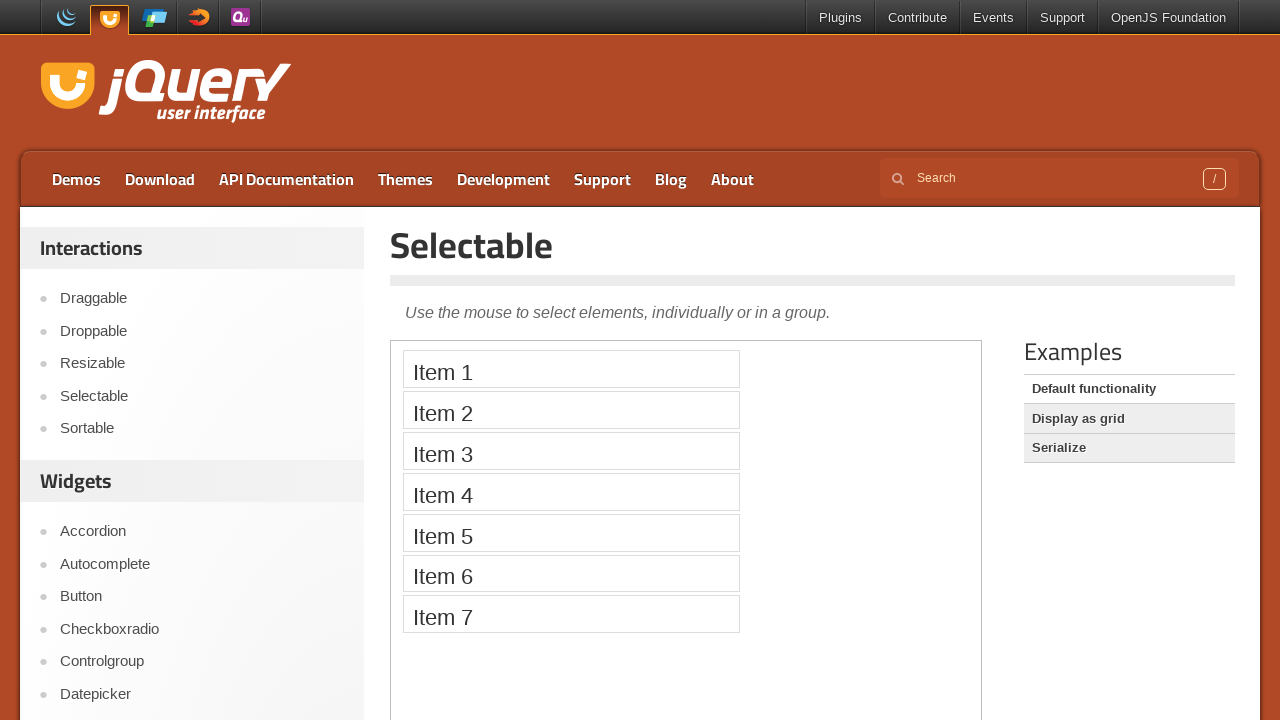

Retrieved all list items from selectable list
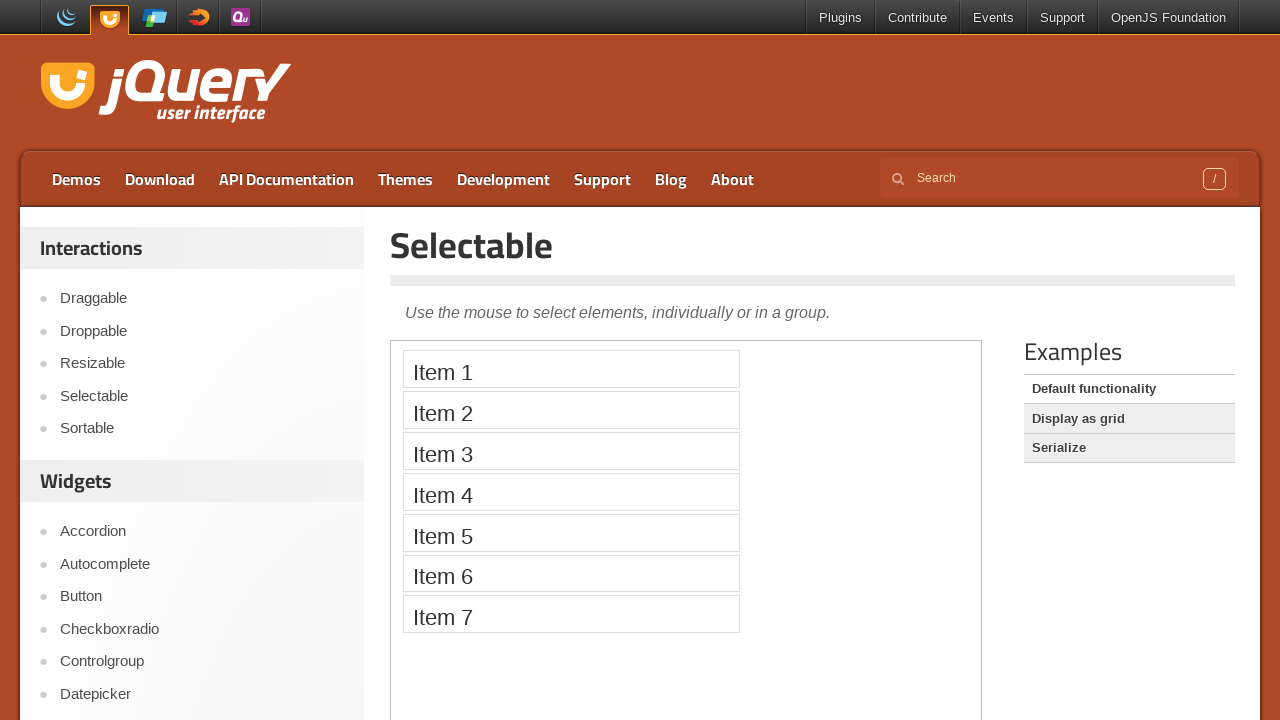

Ctrl+Clicked on item 2 (index 1) to select it at (571, 410) on iframe >> nth=0 >> internal:control=enter-frame >> #selectable li >> nth=1
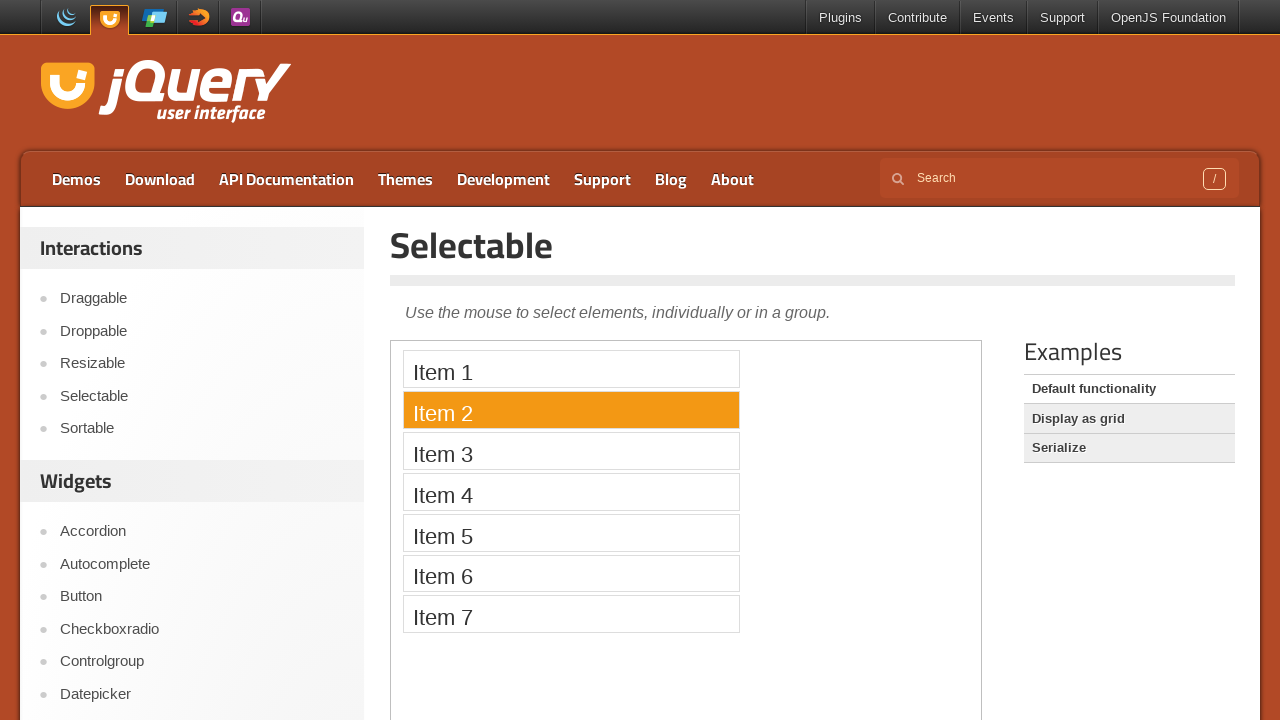

Ctrl+Clicked on item 4 (index 3) to add it to selection at (571, 492) on iframe >> nth=0 >> internal:control=enter-frame >> #selectable li >> nth=3
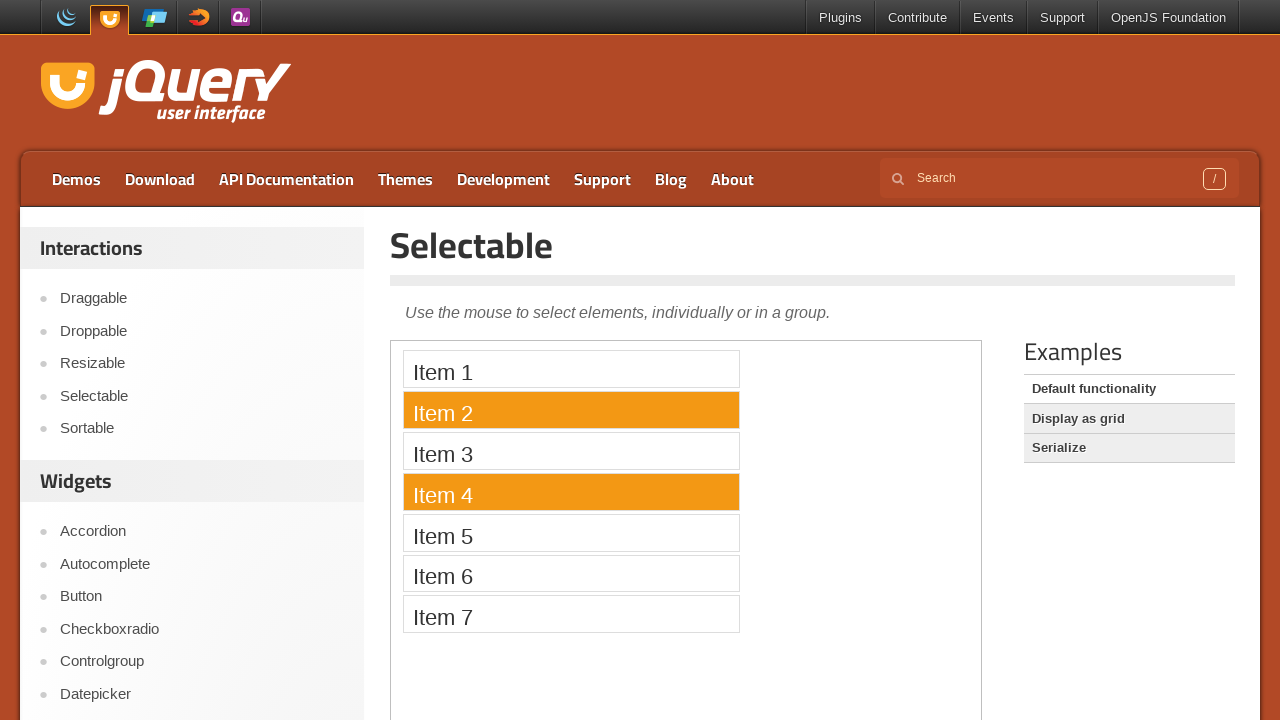

Ctrl+Clicked on item 6 (index 5) to add it to selection at (571, 573) on iframe >> nth=0 >> internal:control=enter-frame >> #selectable li >> nth=5
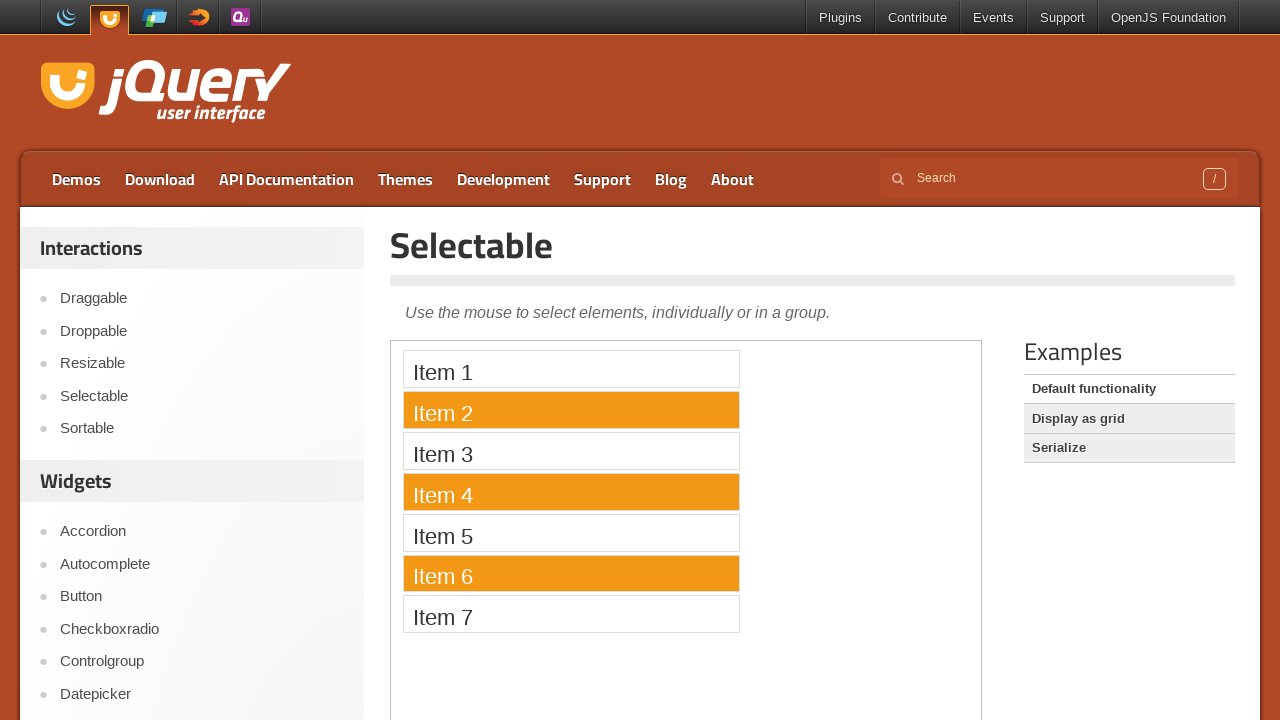

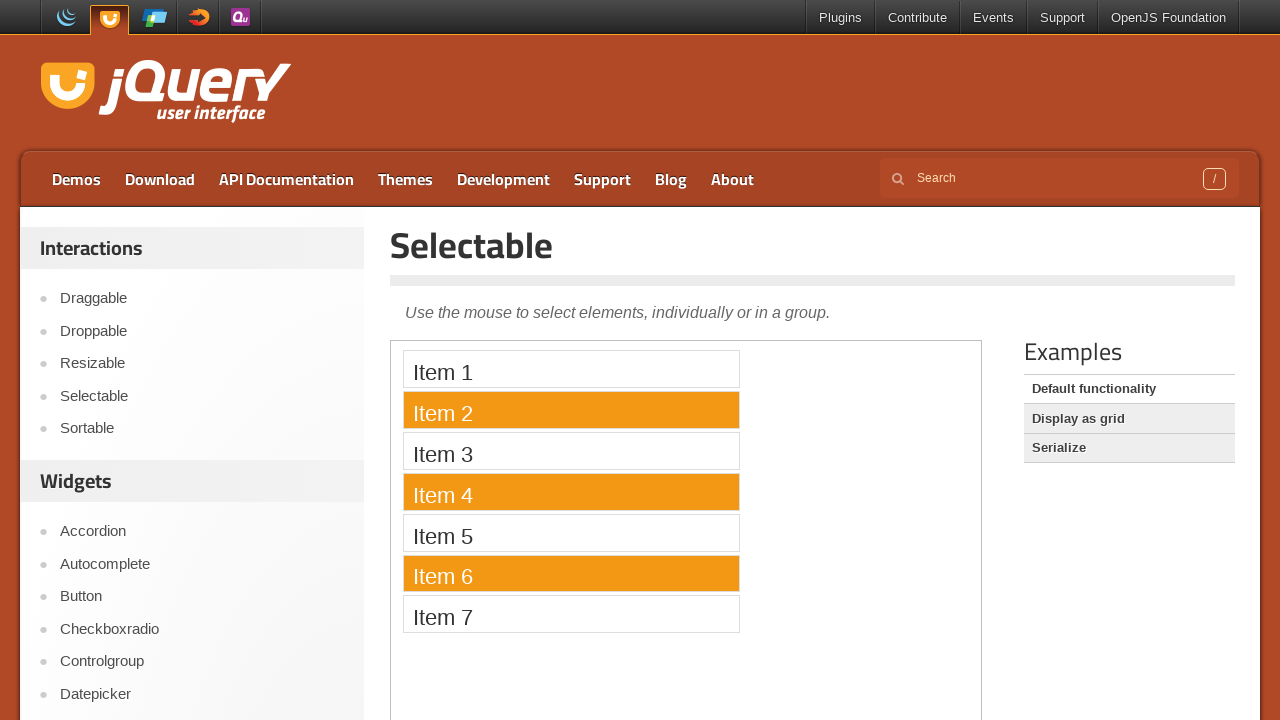